Tests registration form with a valid password (8+ characters) and validates the success alert message is displayed.

Starting URL: http://automationbykrishna.com/

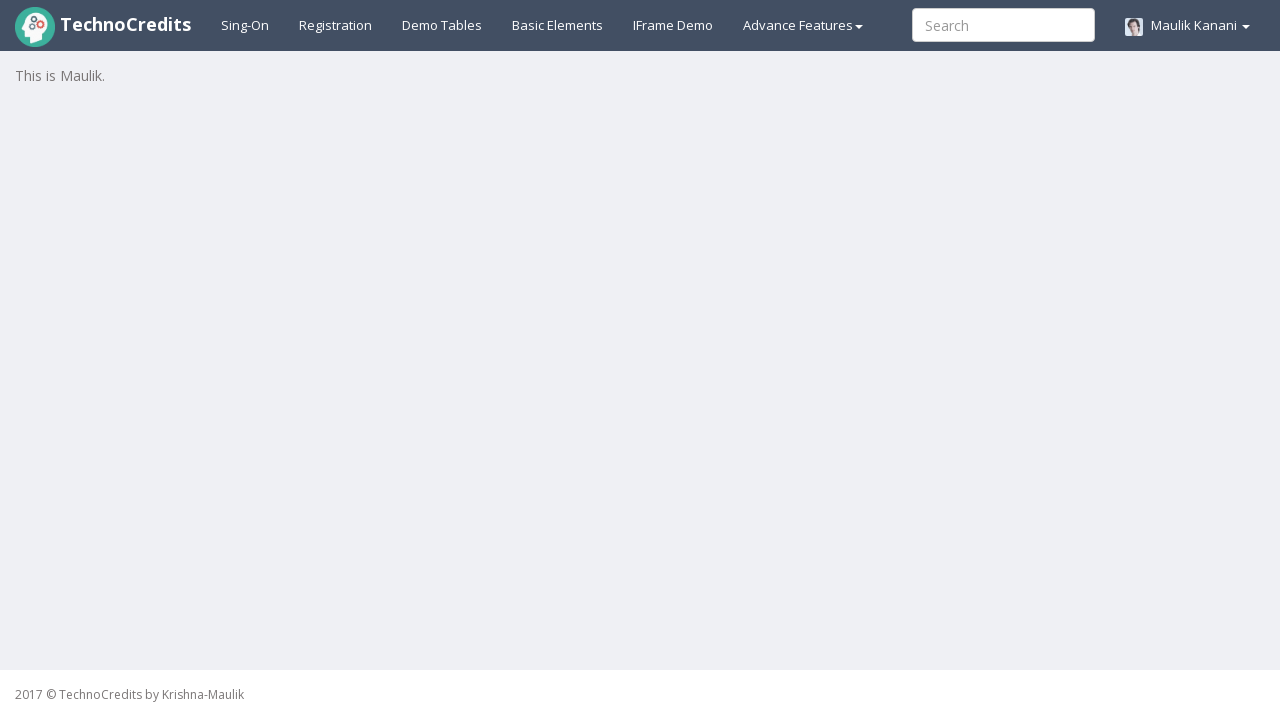

Clicked Registration link at (336, 25) on text=Registration
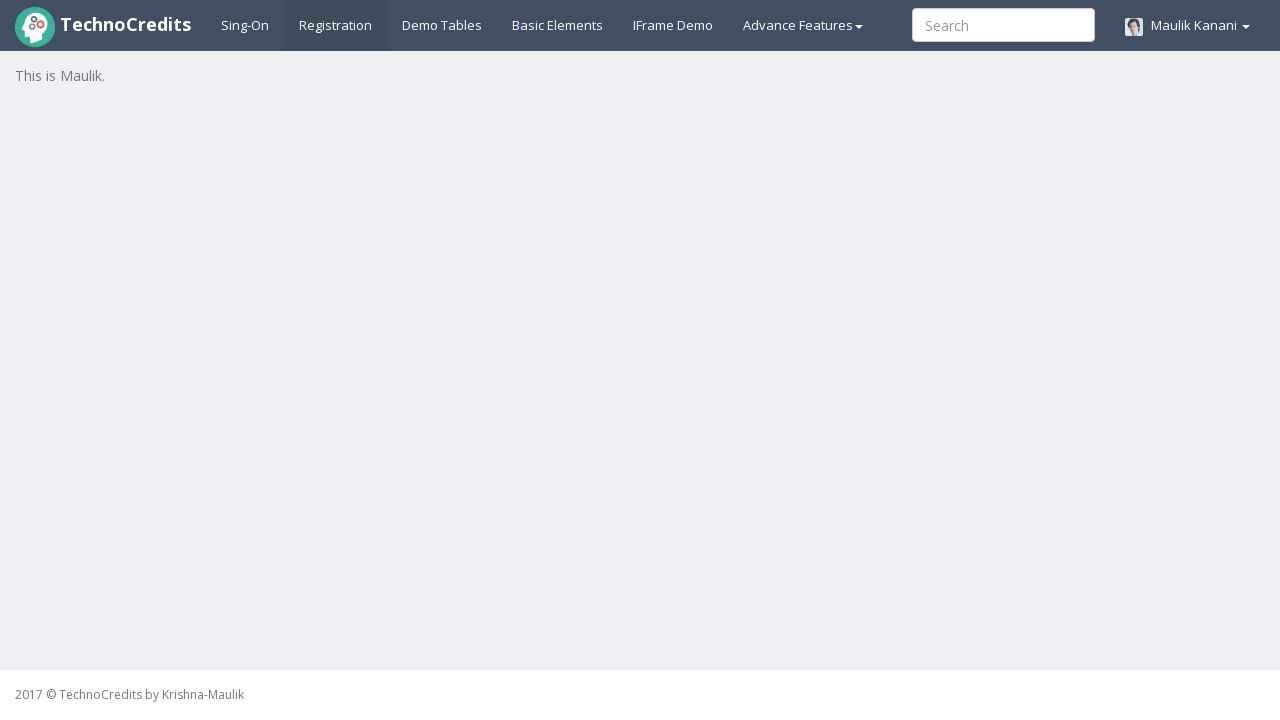

Registration form loaded and username field is visible
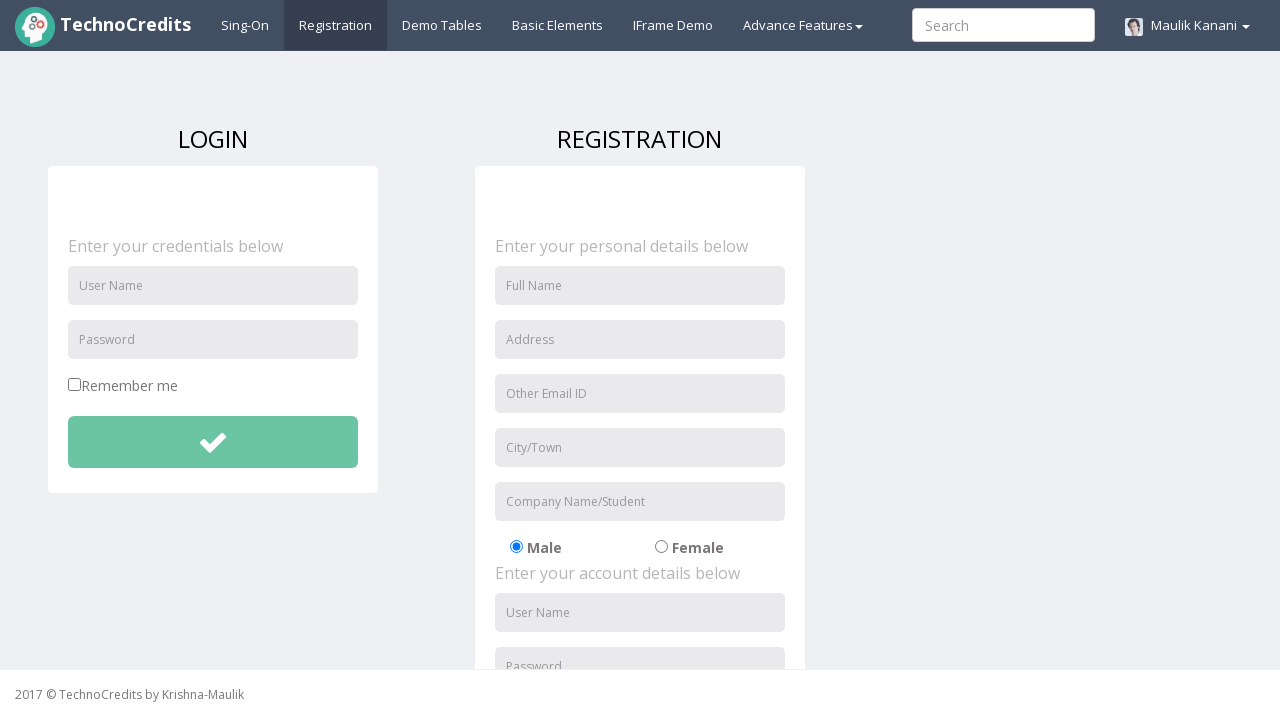

Entered username 'vivek@xyz.com' in username field on #unameSignin
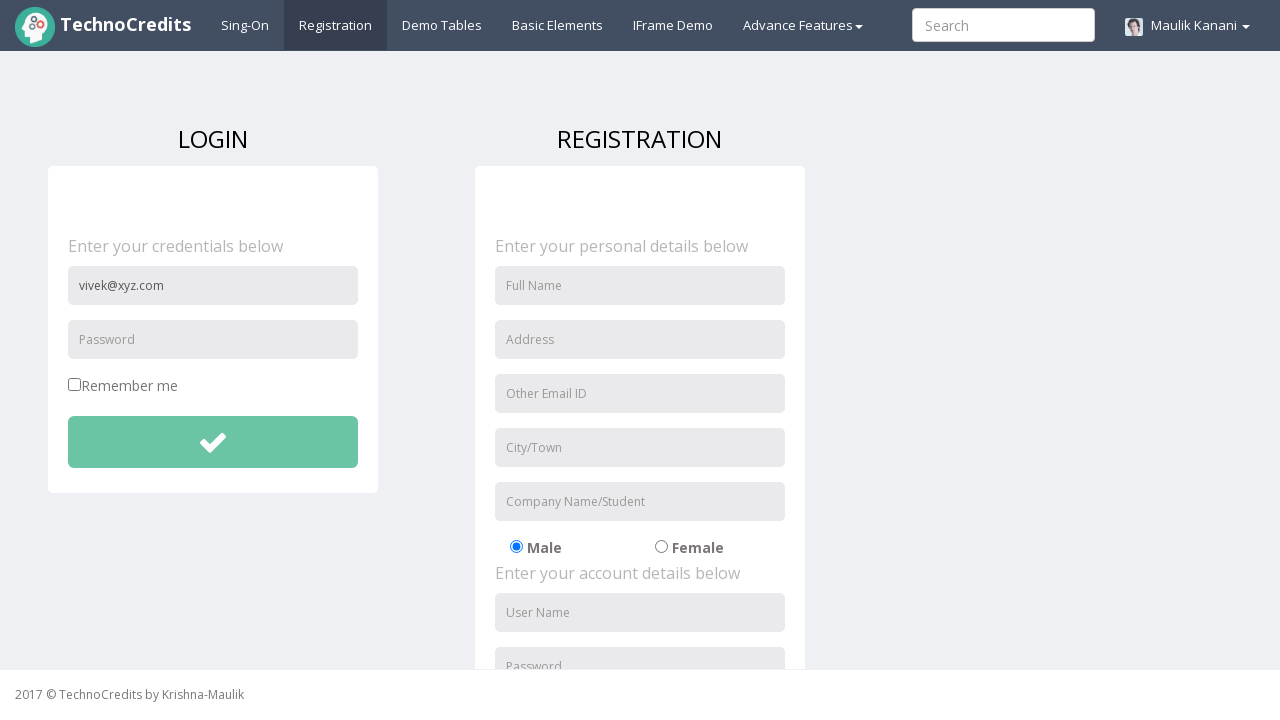

Entered valid password 'vivek@123' (8+ characters) in password field on #pwdSignin
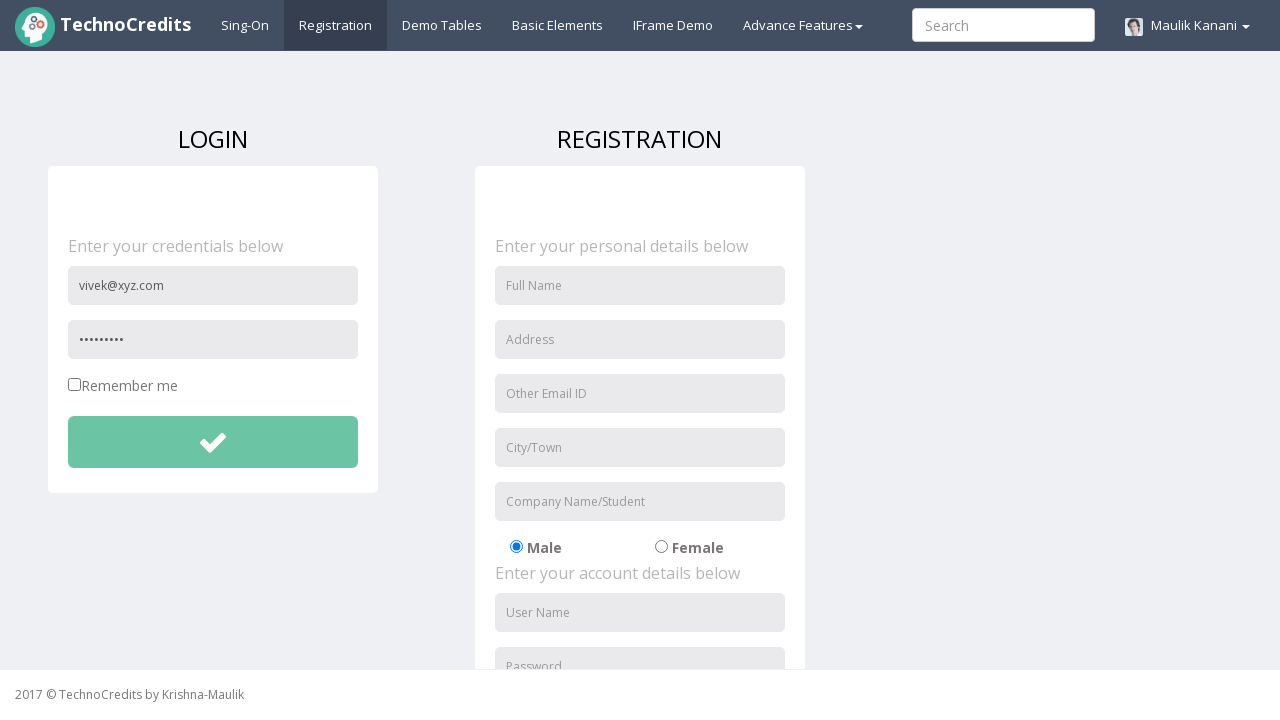

Clicked submit button to register at (213, 442) on #btnsubmitdetails
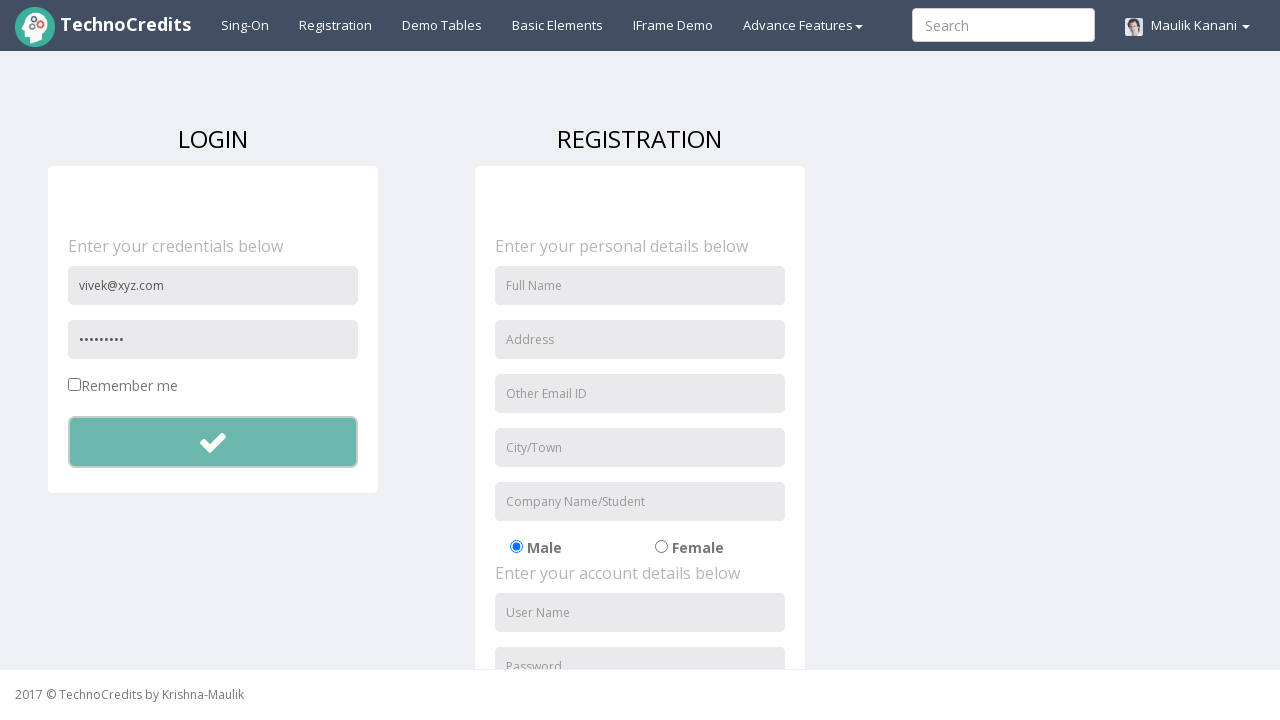

Set up dialog handler to accept alerts
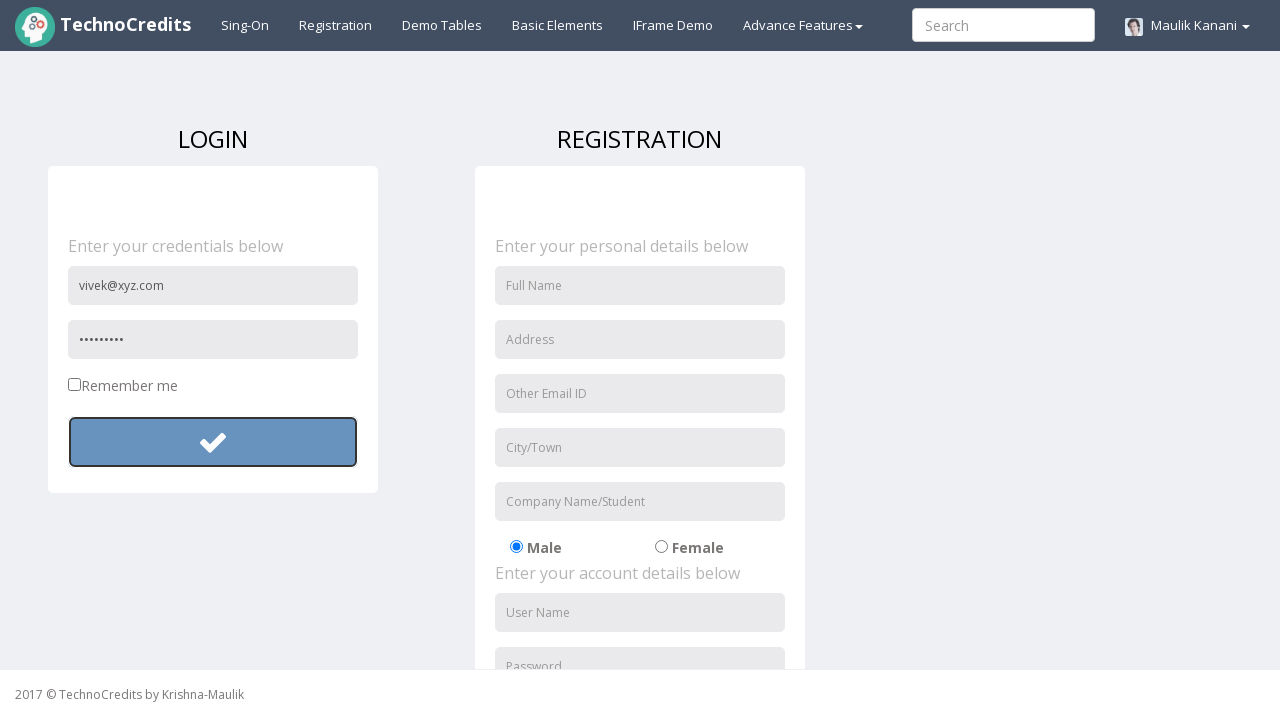

Waited for success alert message to display
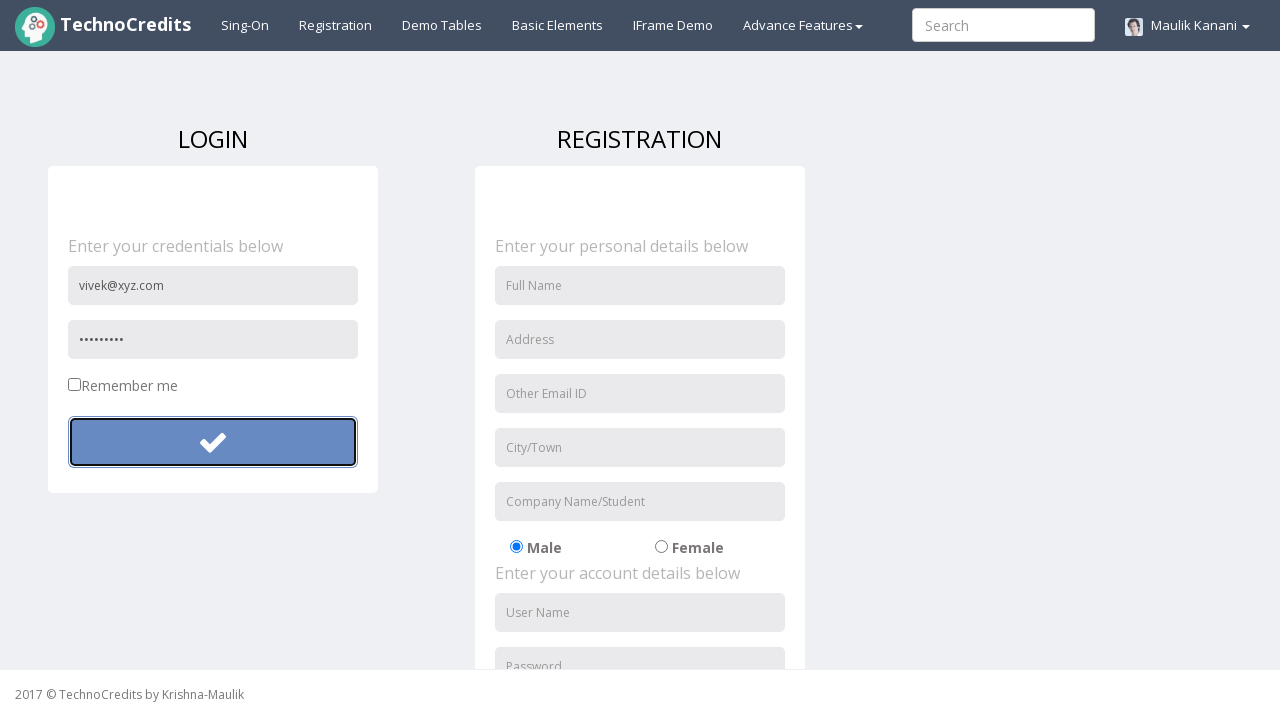

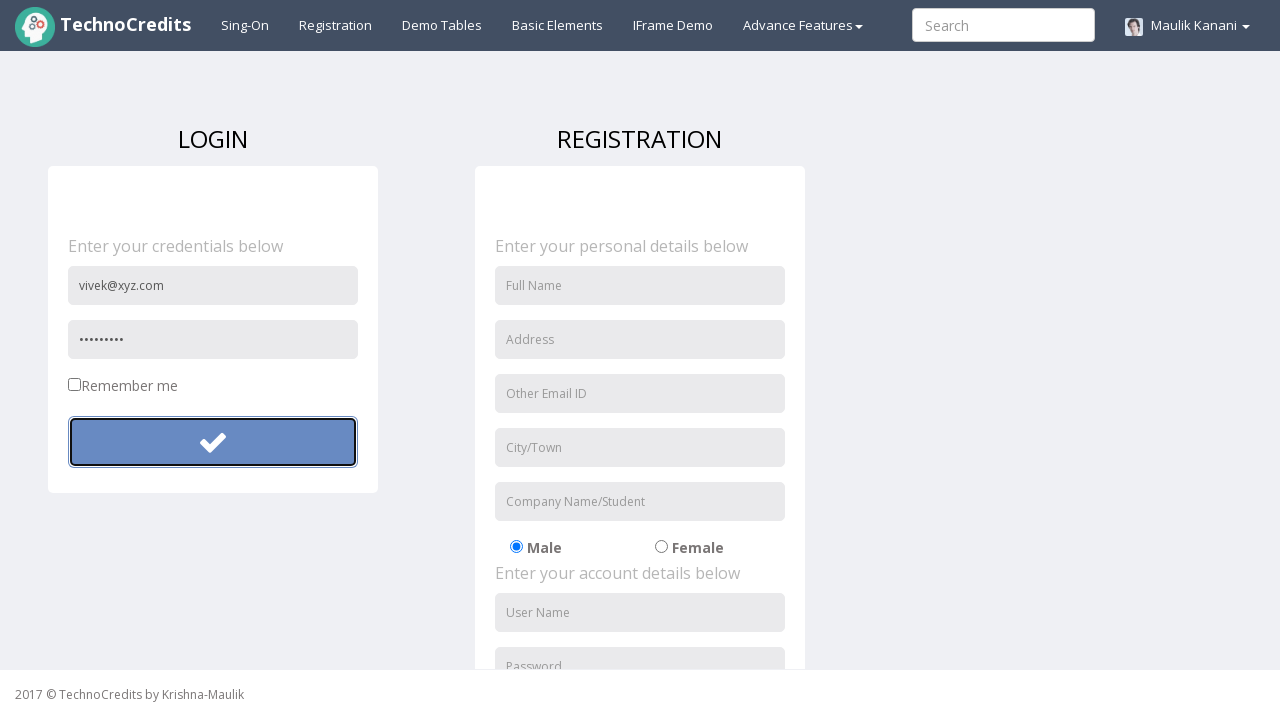